Navigates to DigiKala's book category page and waits for the page to load by checking for the h1 element

Starting URL: https://www.digikala.com/search/category-book/

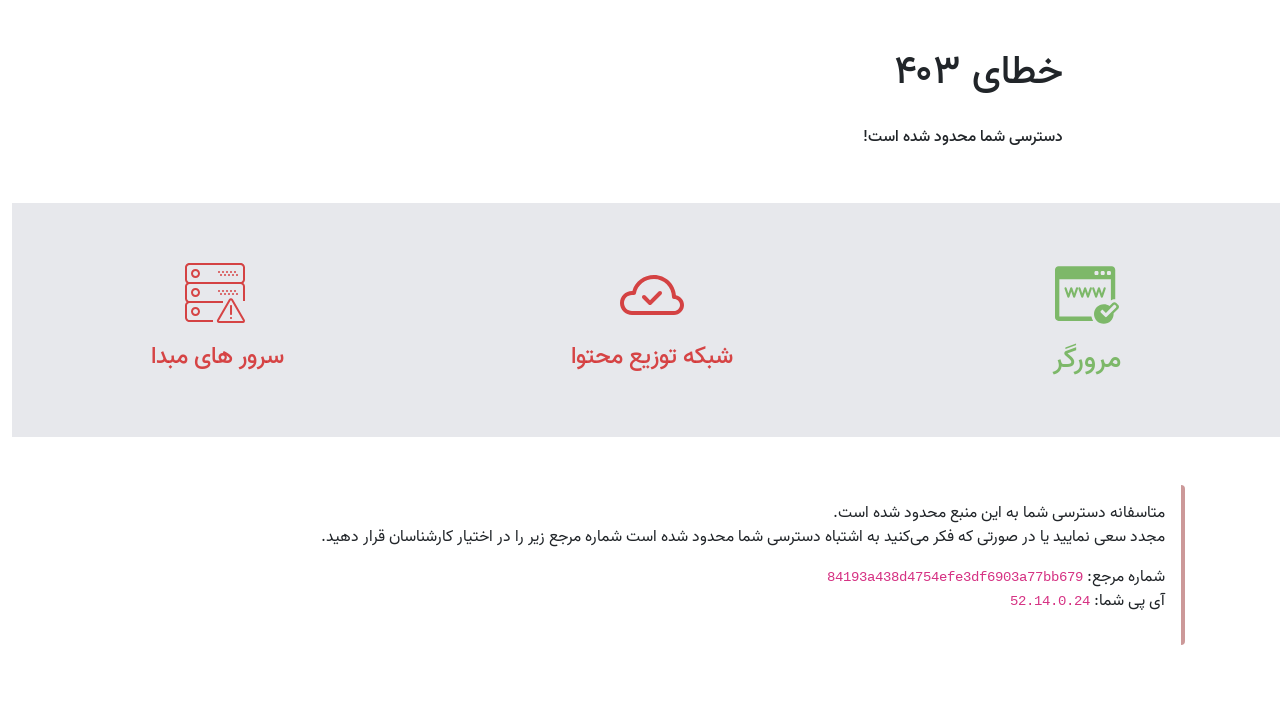

Navigated to DigiKala book category page
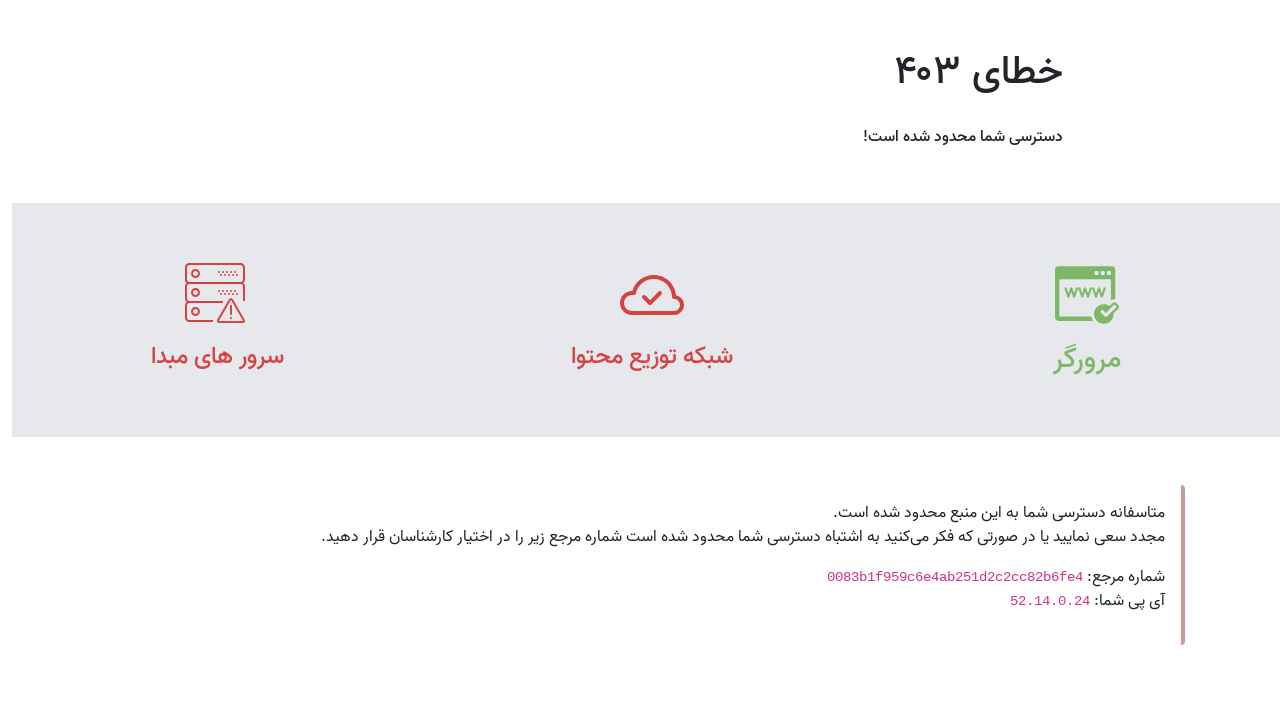

Page loaded - h1 element appeared
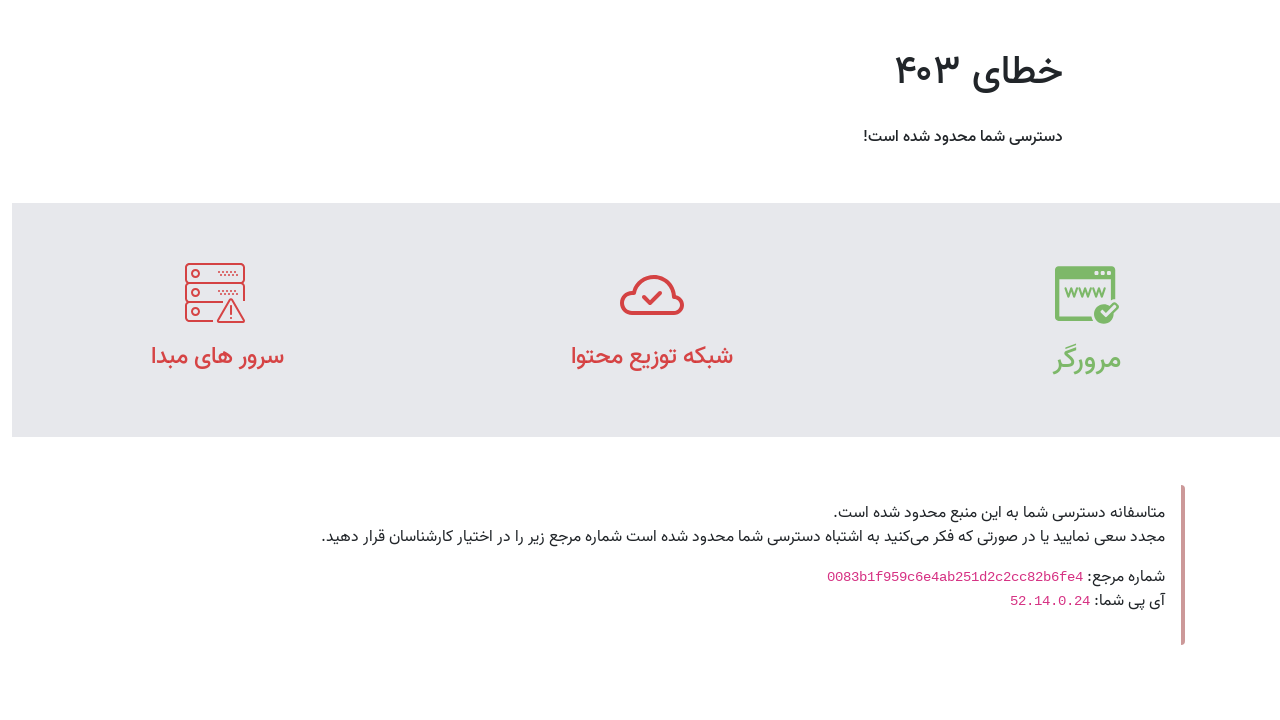

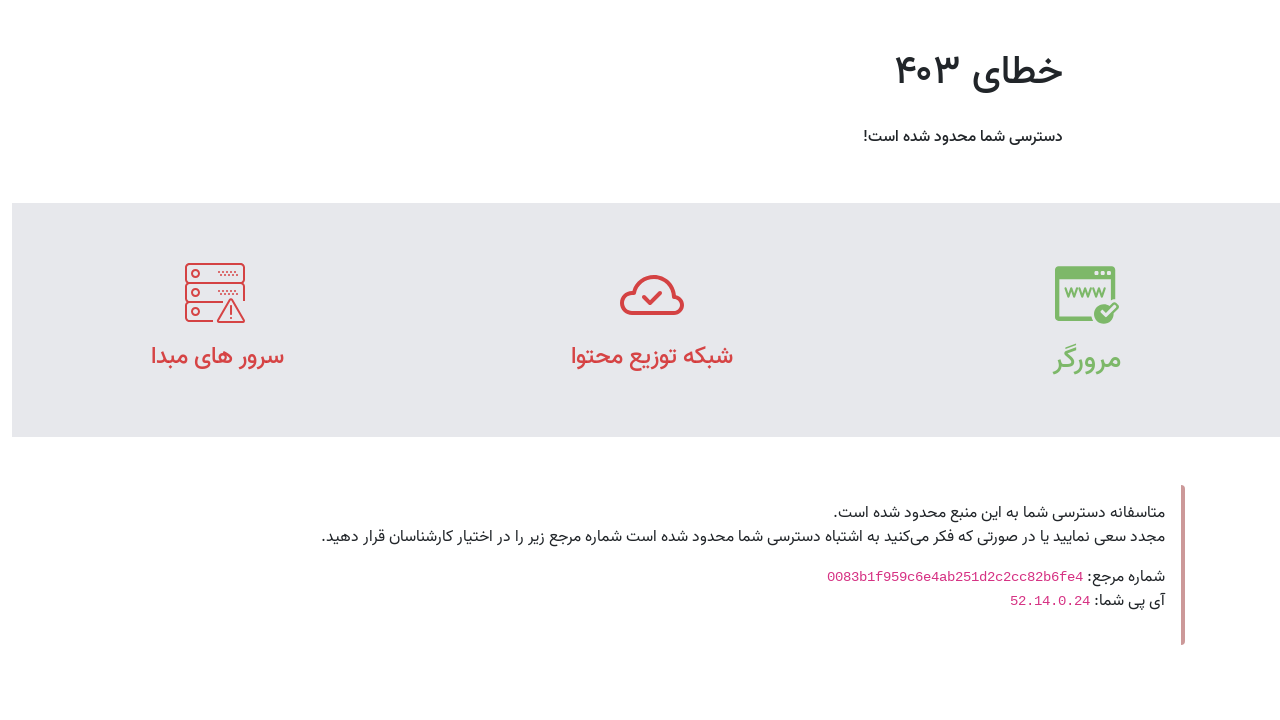